Tests navigation to the Test Cases page by clicking the Test Cases button from the homepage and verifying the page title contains "test cases".

Starting URL: http://automationexercise.com

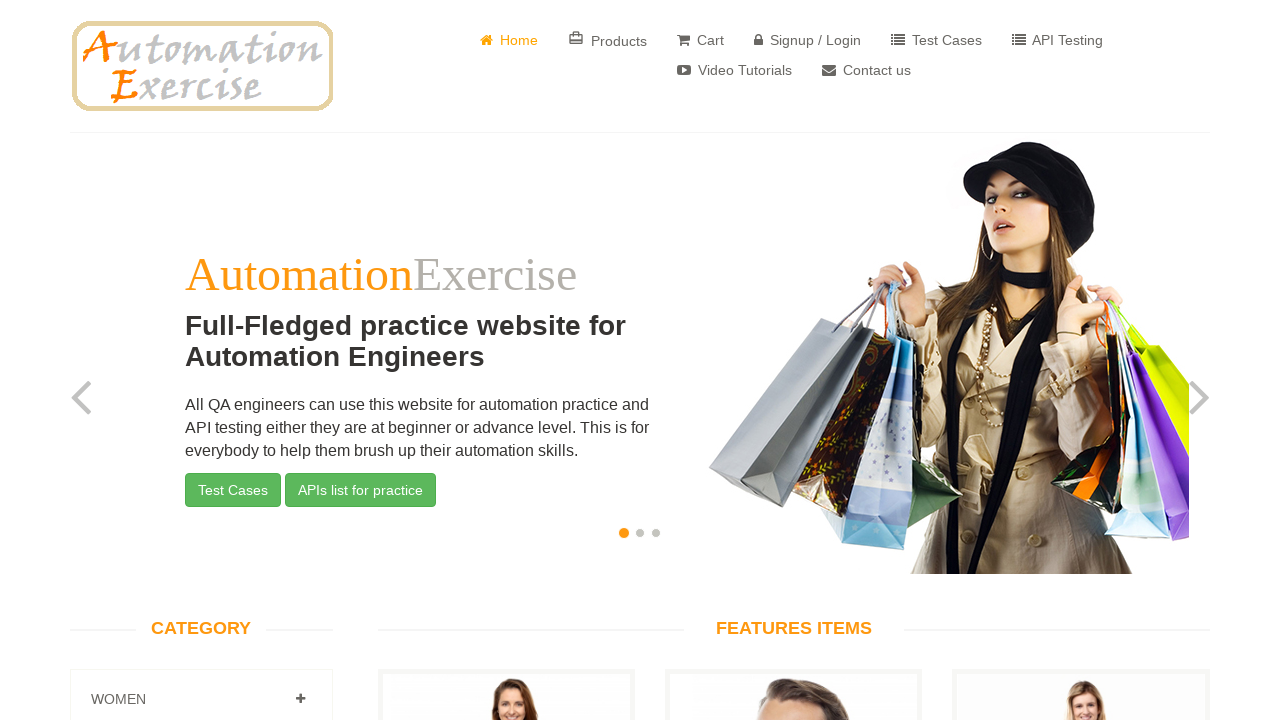

Waited for home icon to be visible on homepage
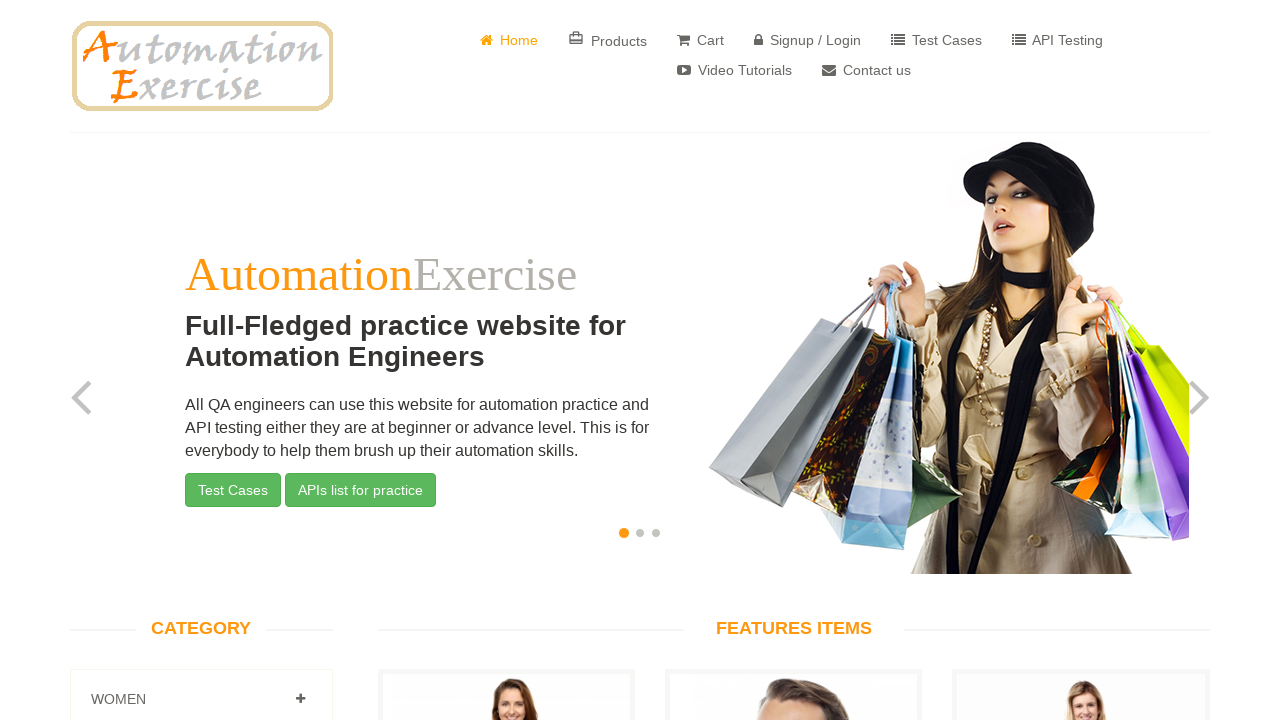

Clicked Test Cases button at (233, 490) on button.btn.btn-success
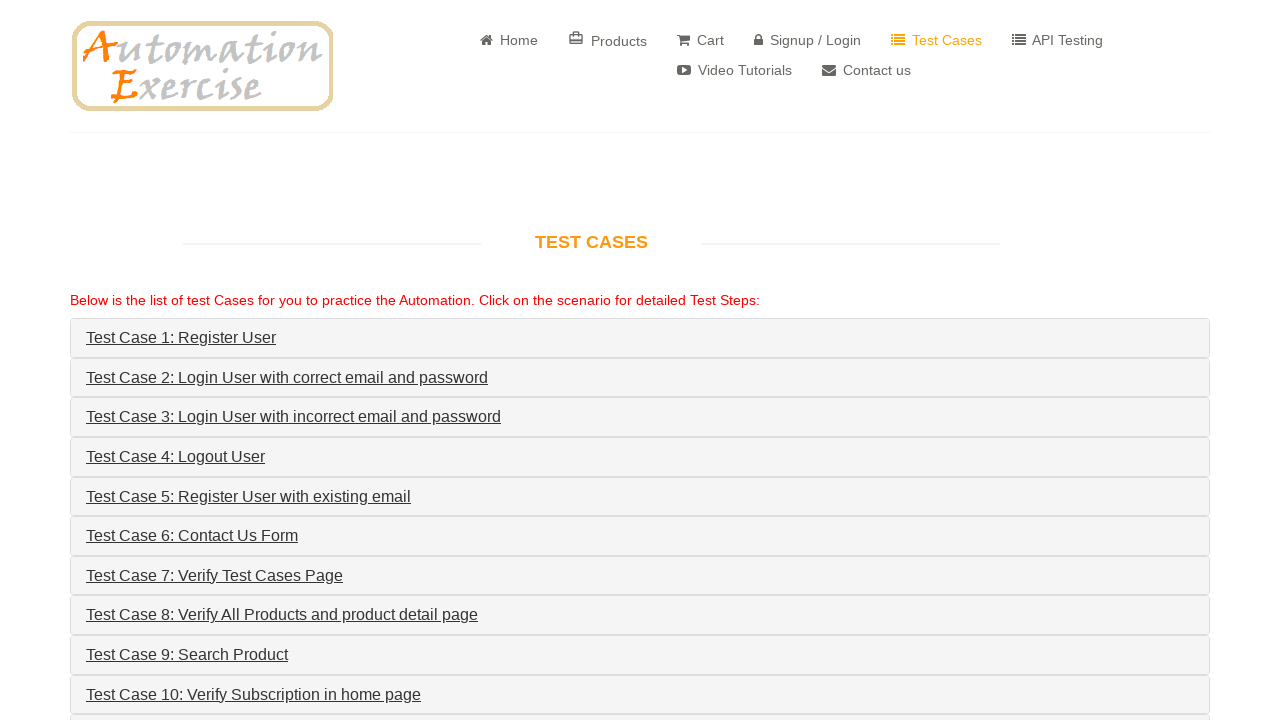

Waited for page load to complete
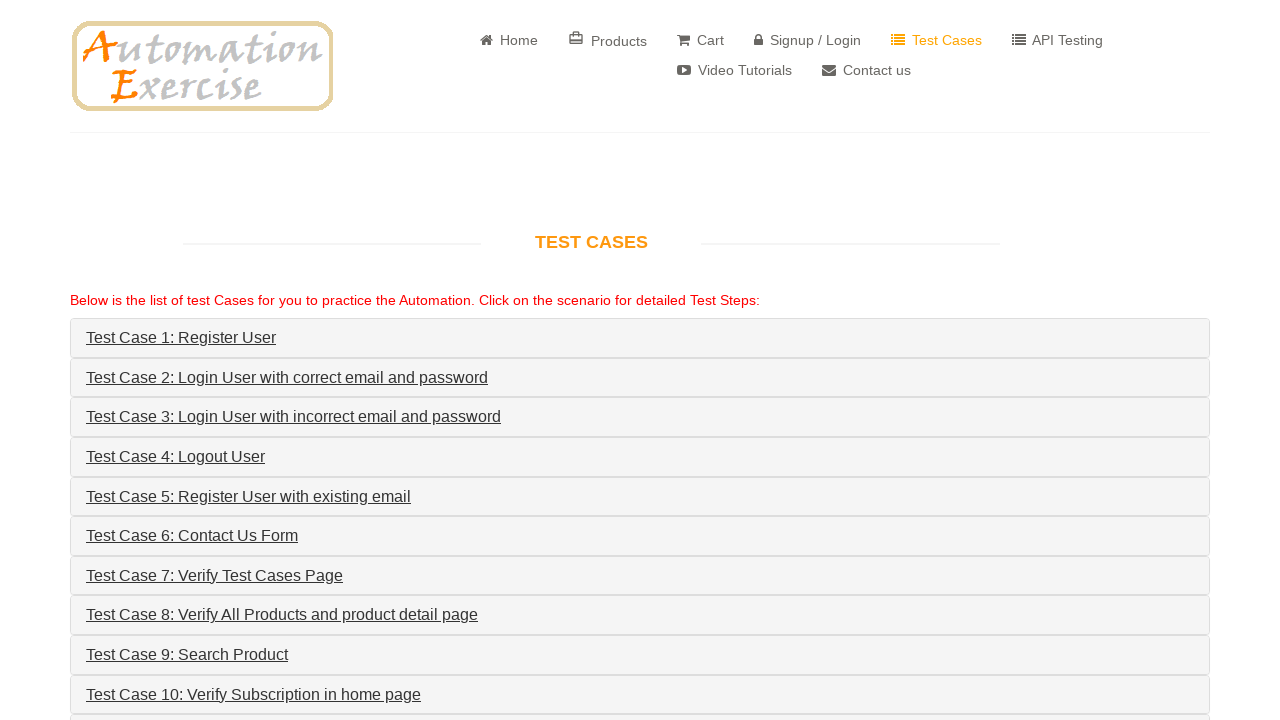

Verified page title contains 'test cases': Automation Practice Website for UI Testing - Test Cases
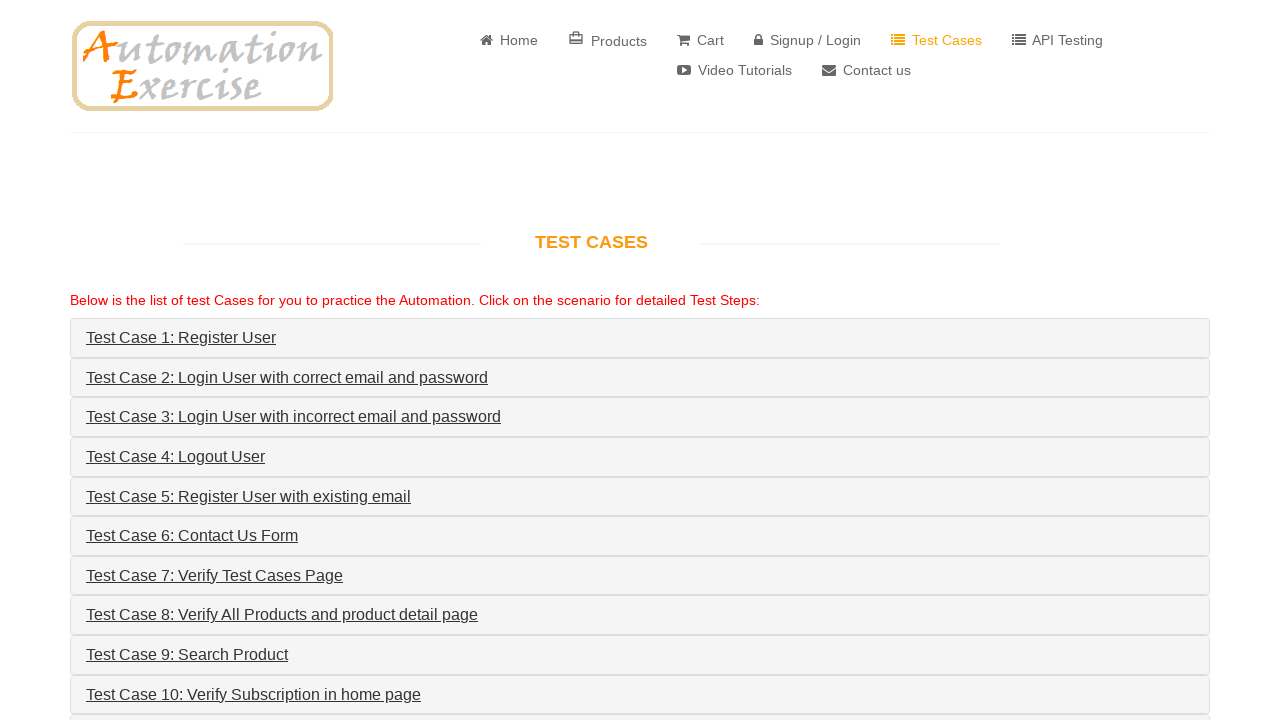

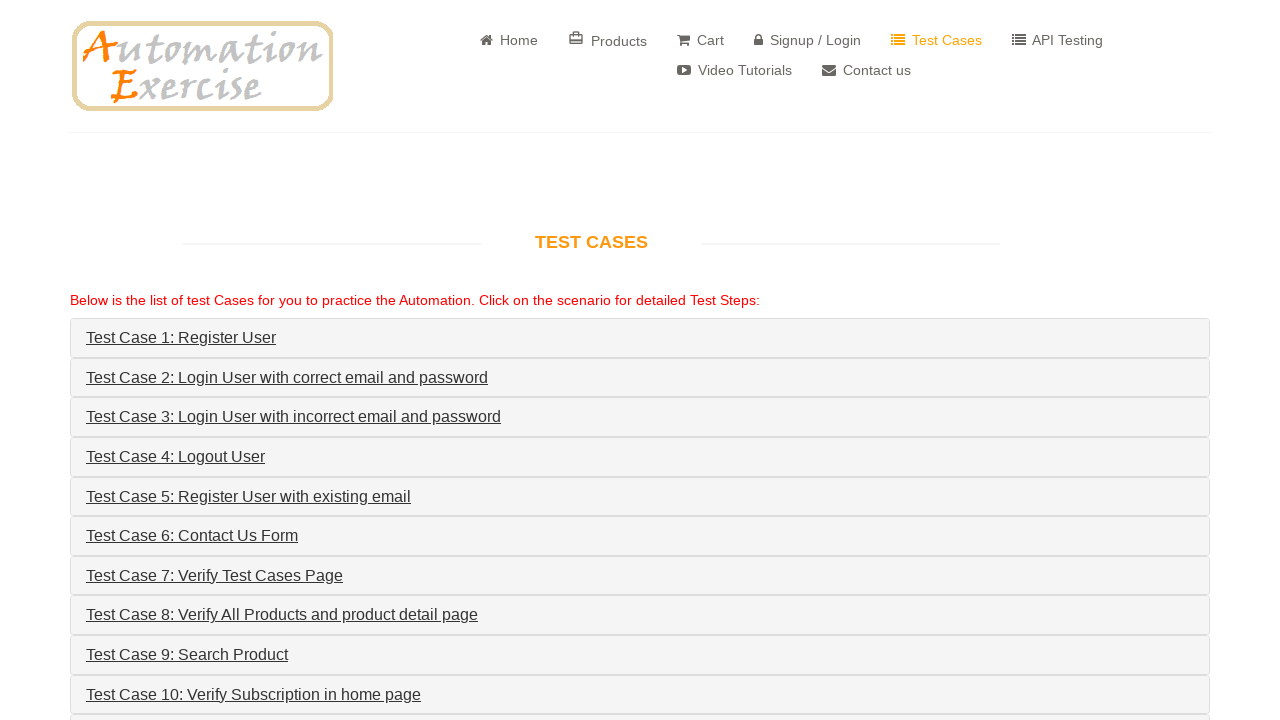